Tests menu navigation by hovering over nested menu items and clicking on a submenu link

Starting URL: https://demo.automationtesting.in/FileUpload.html

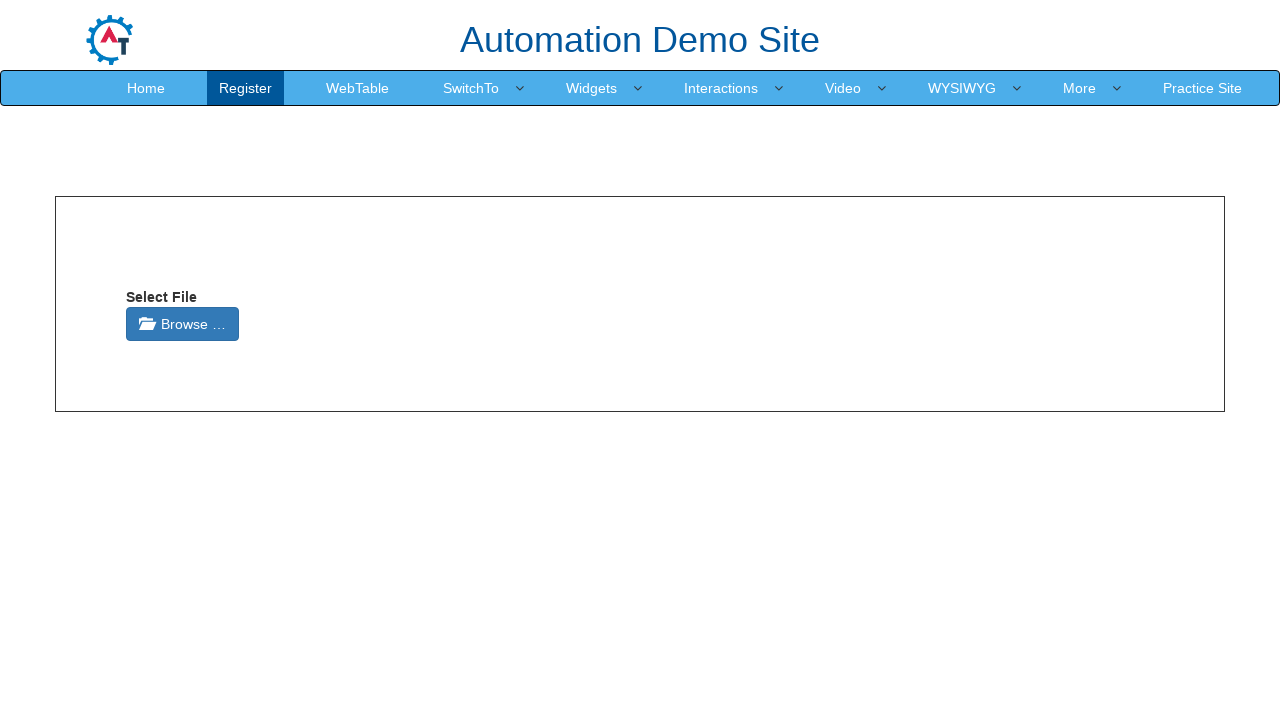

Navigated to FileUpload demo page
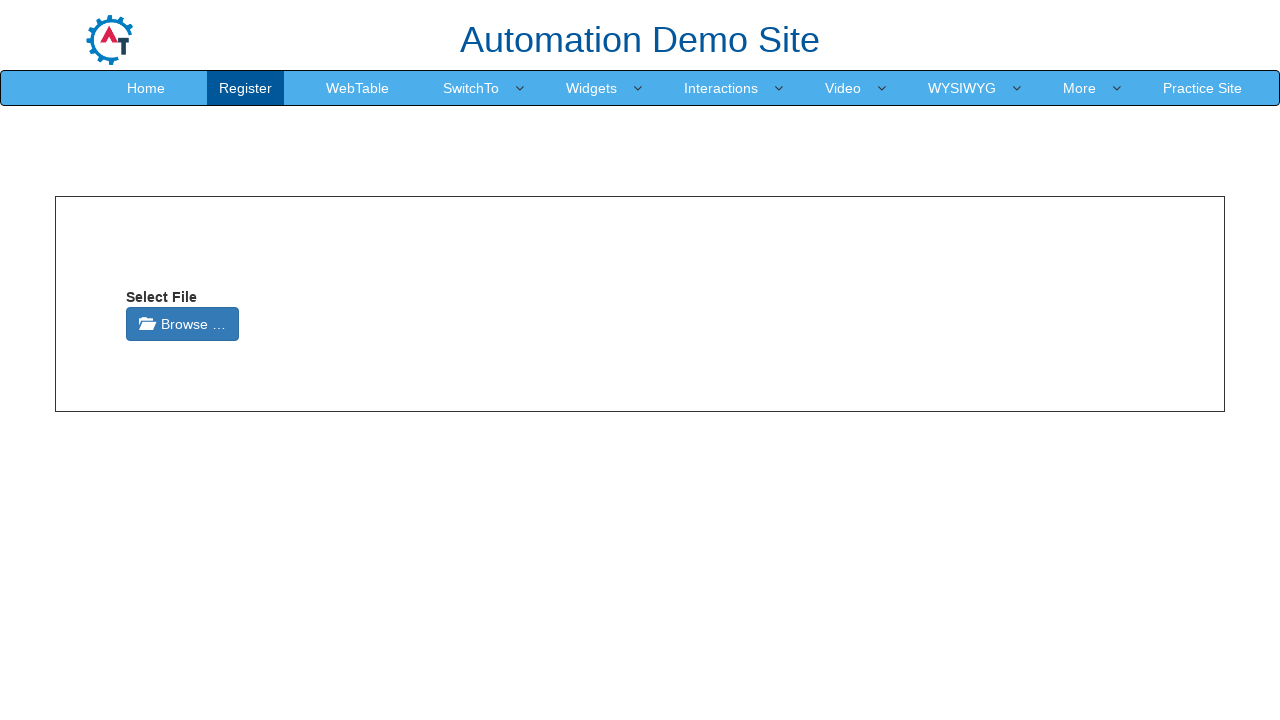

Hovered over 'Interactions' menu item at (721, 88) on xpath=//a[text()='Interactions ']
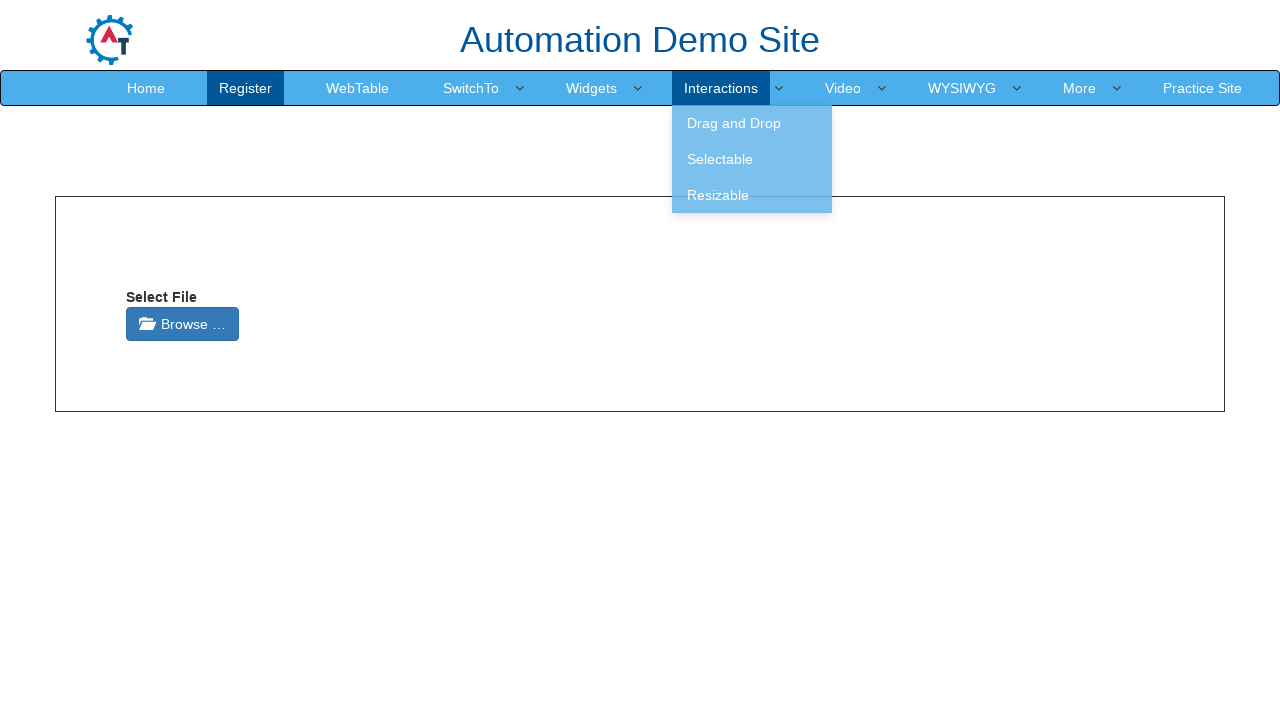

Hovered over 'Drag and Drop' submenu item at (752, 123) on xpath=//a[contains(text(),'Drag and Drop ')]
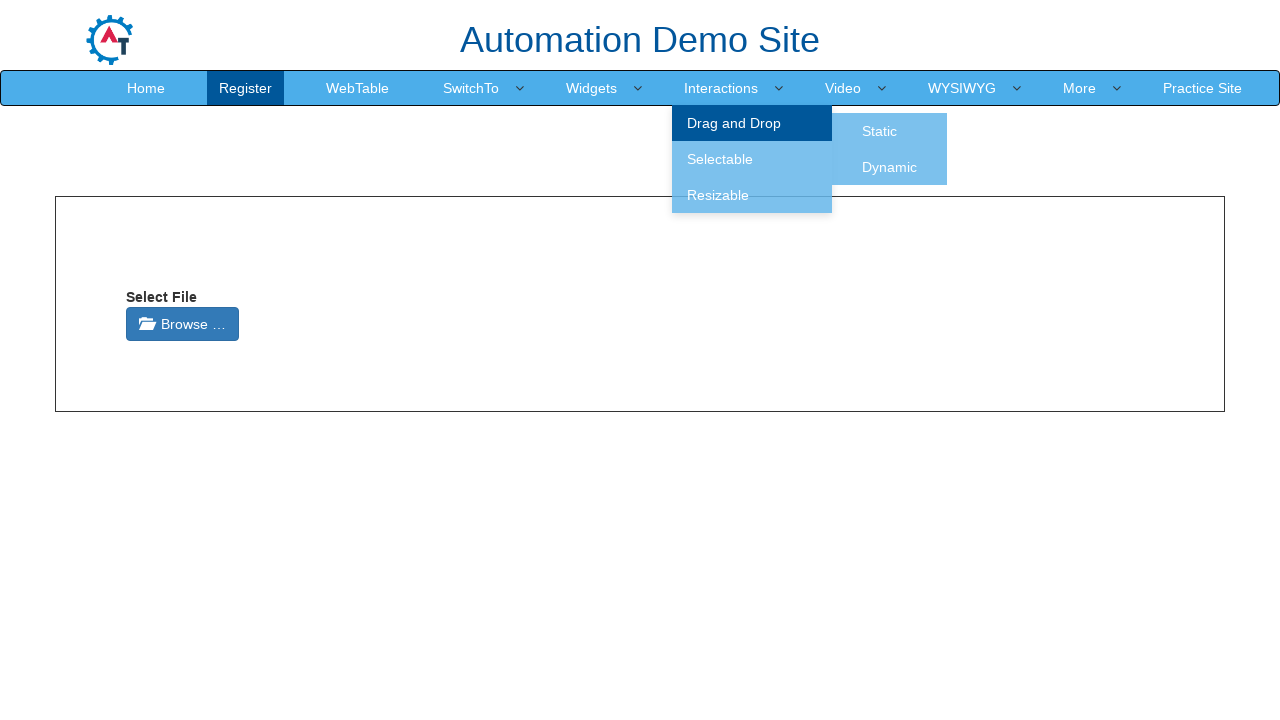

Hovered over 'Static' nested submenu item at (880, 131) on xpath=//a[contains(text(),'Static ')]
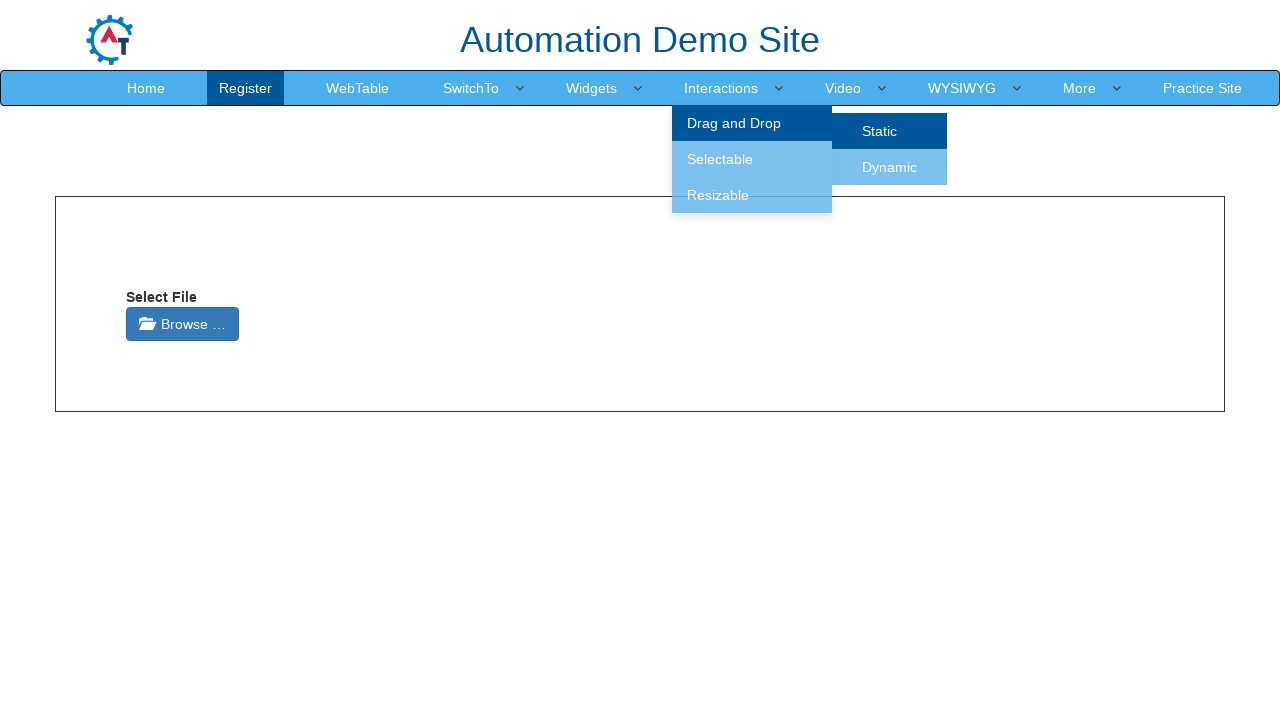

Clicked on 'Static' submenu link at (880, 131) on xpath=//a[contains(text(),'Static ')]
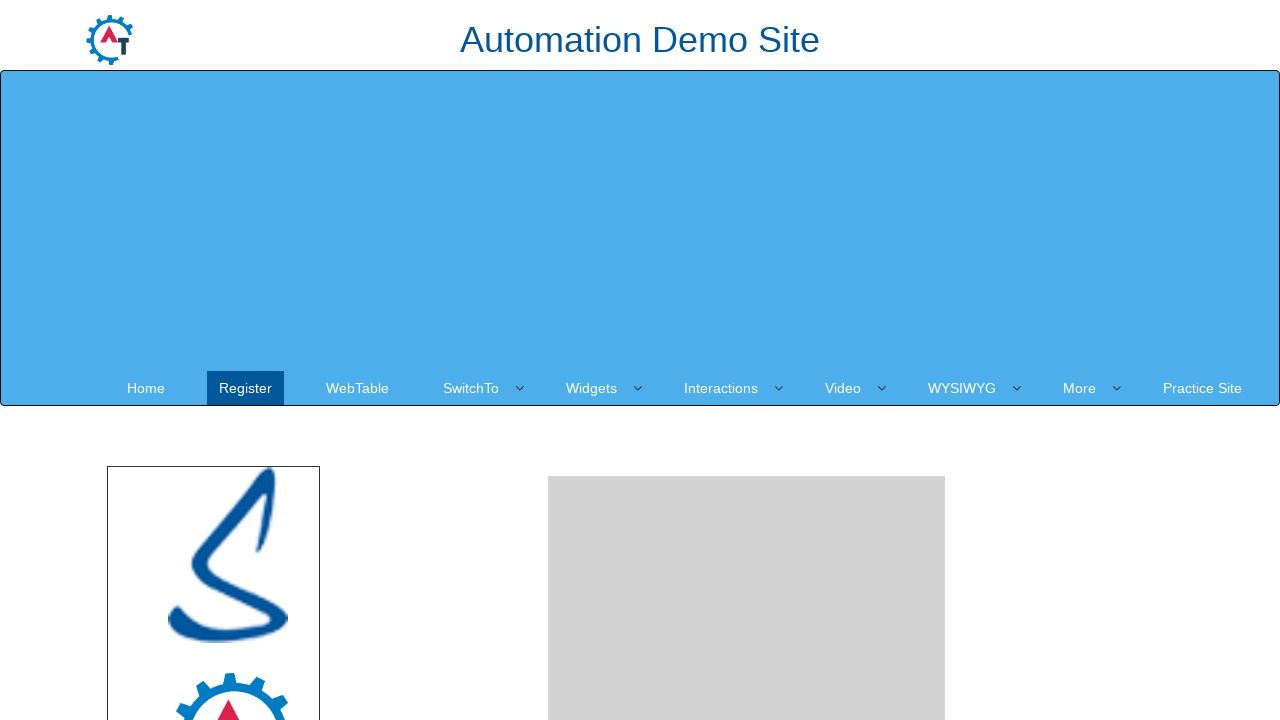

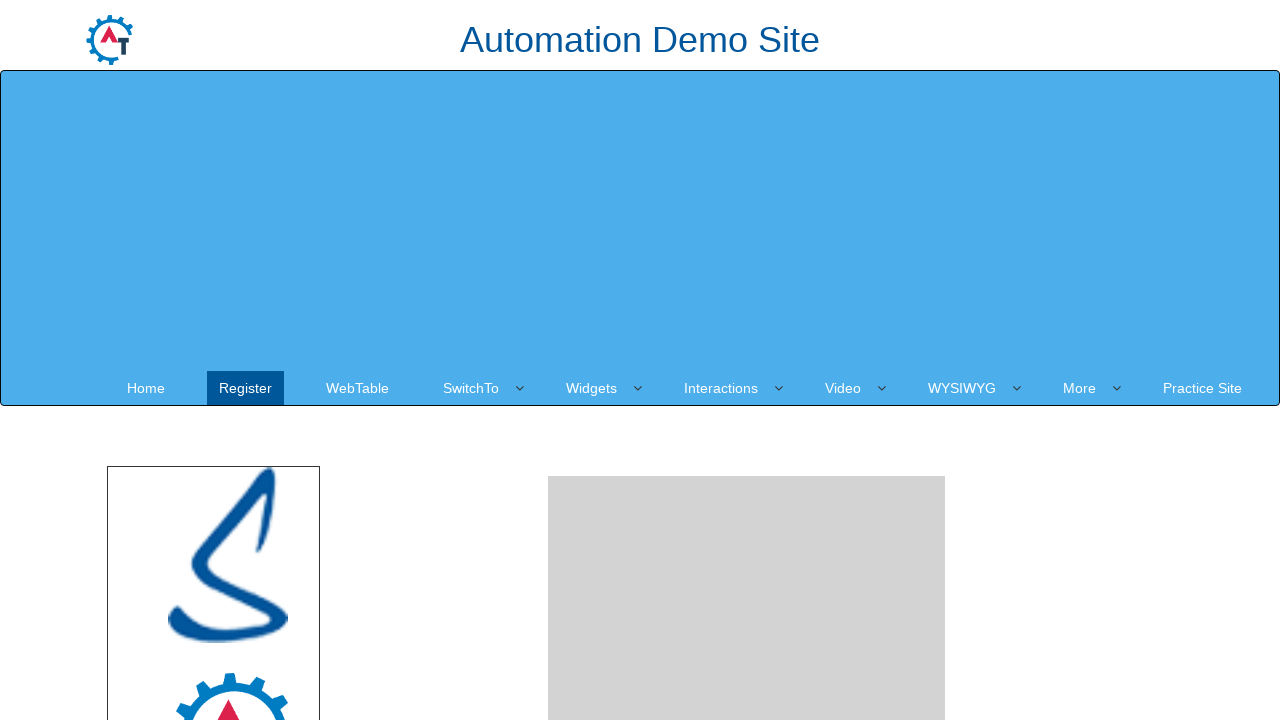